Tests dynamic element loading by clicking a start button and waiting for a welcome text to appear

Starting URL: https://syntaxprojects.com/dynamic-elements-loading.php

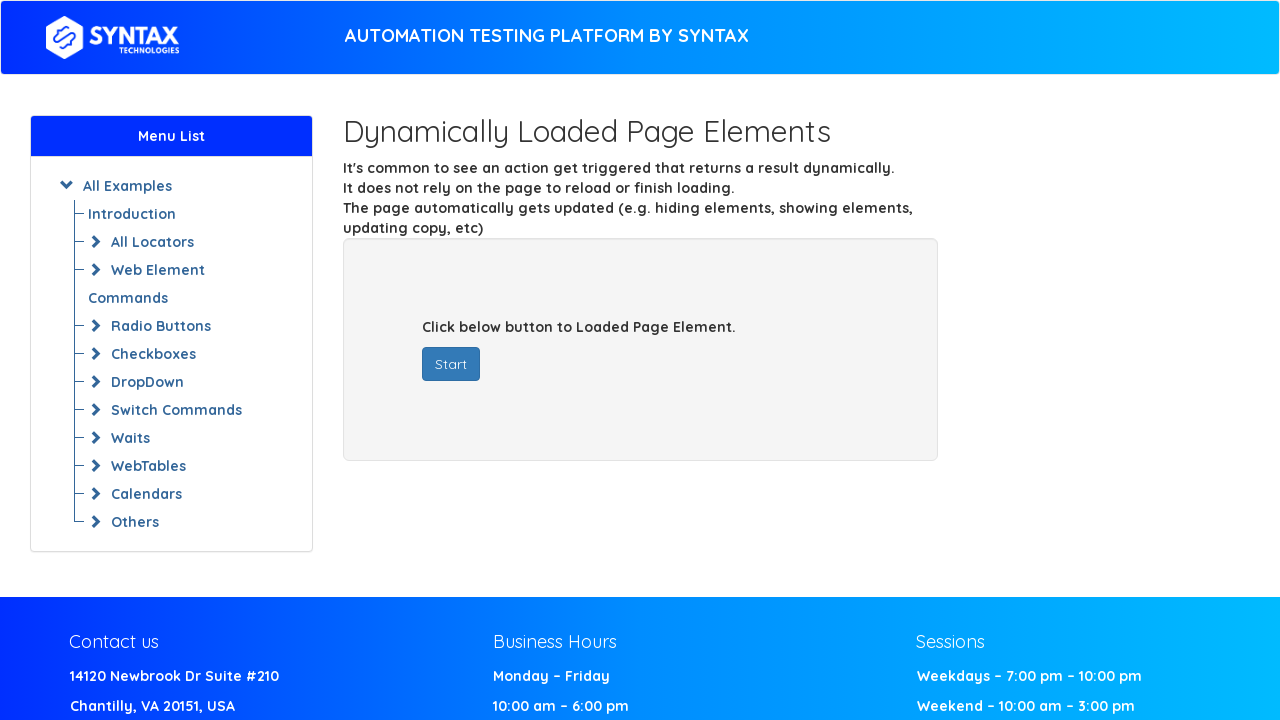

Clicked the start button at (451, 364) on #startButton
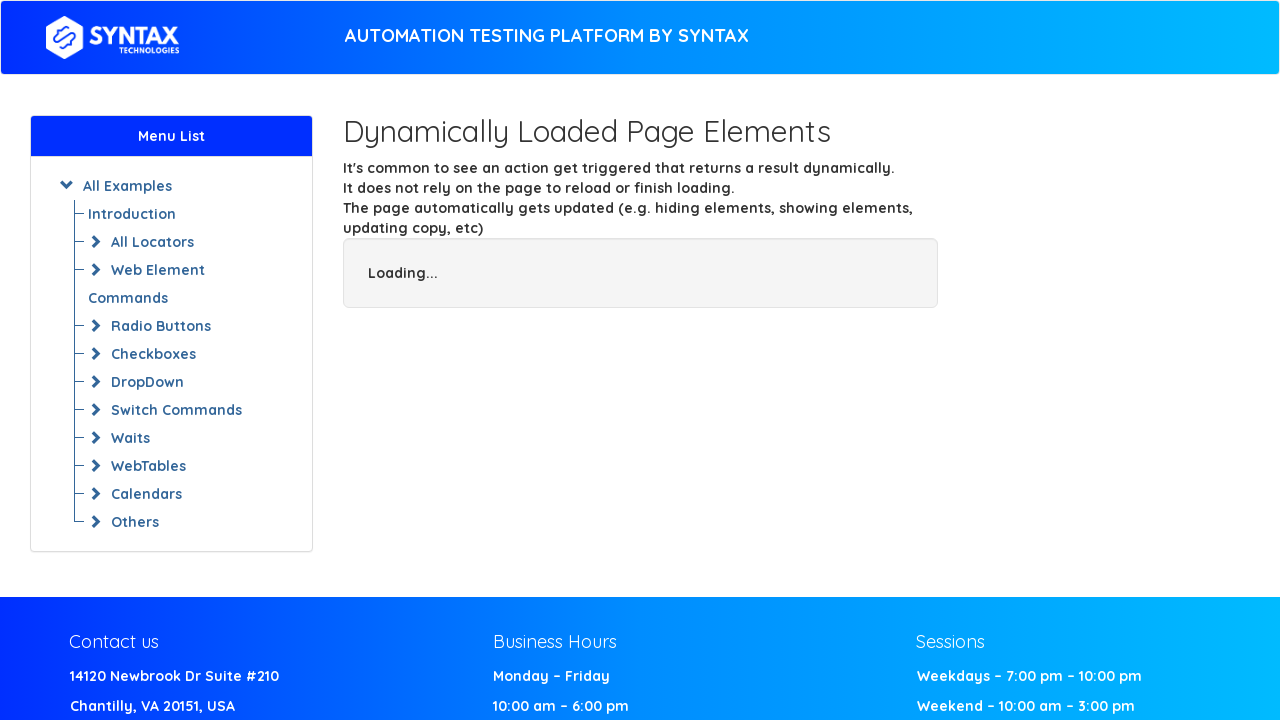

Welcome text appeared after dynamic element loading
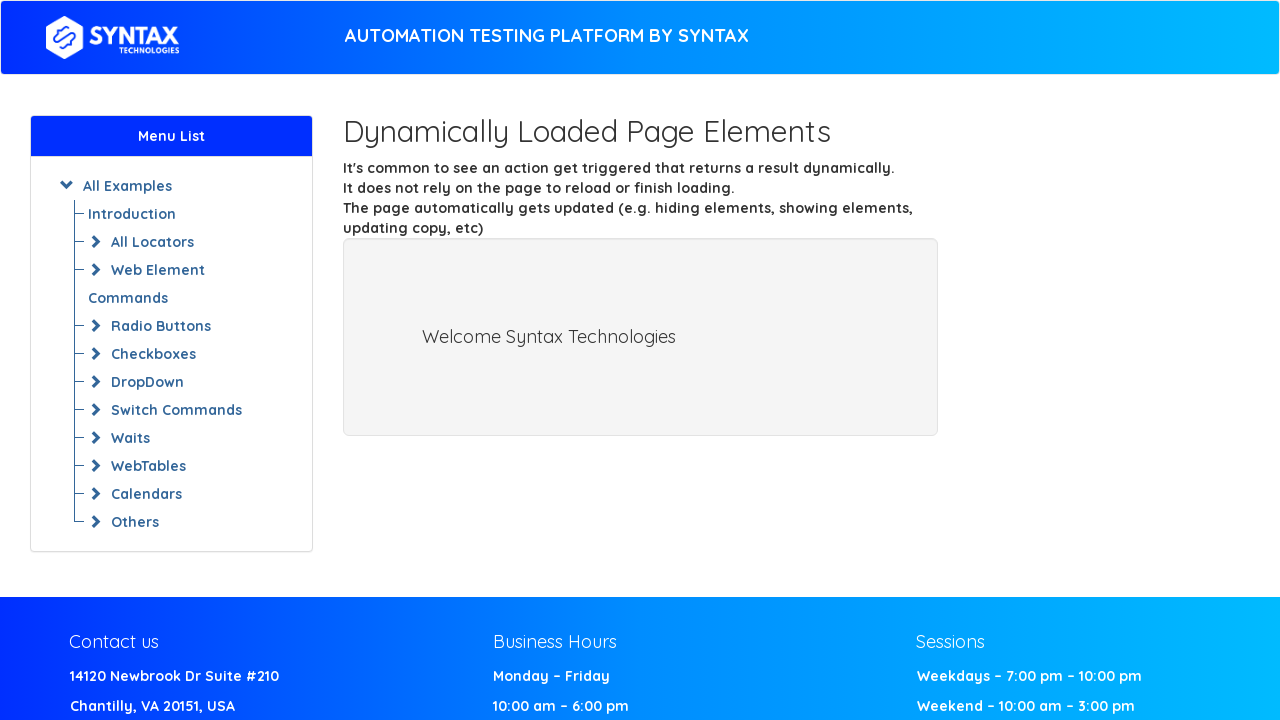

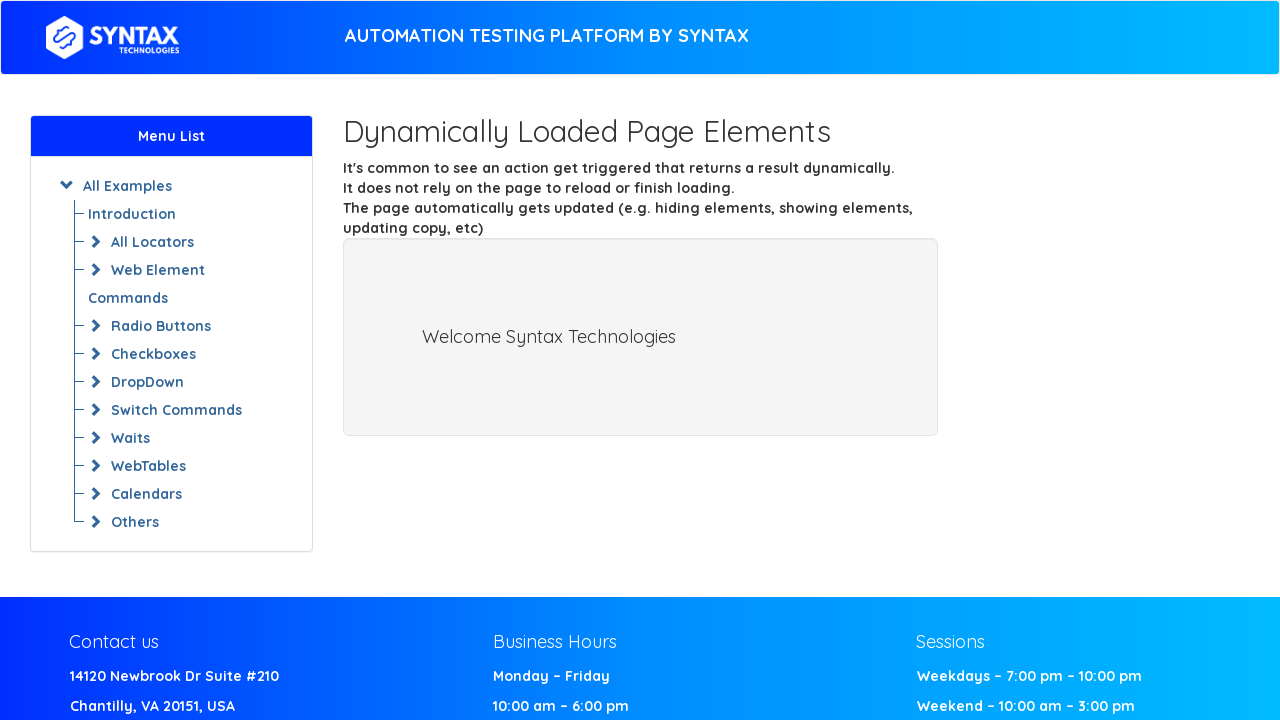